Tests JavaScript prompt alert functionality by clicking a button to trigger a prompt alert, entering text into it, and accepting the alert

Starting URL: https://demoqa.com/alerts

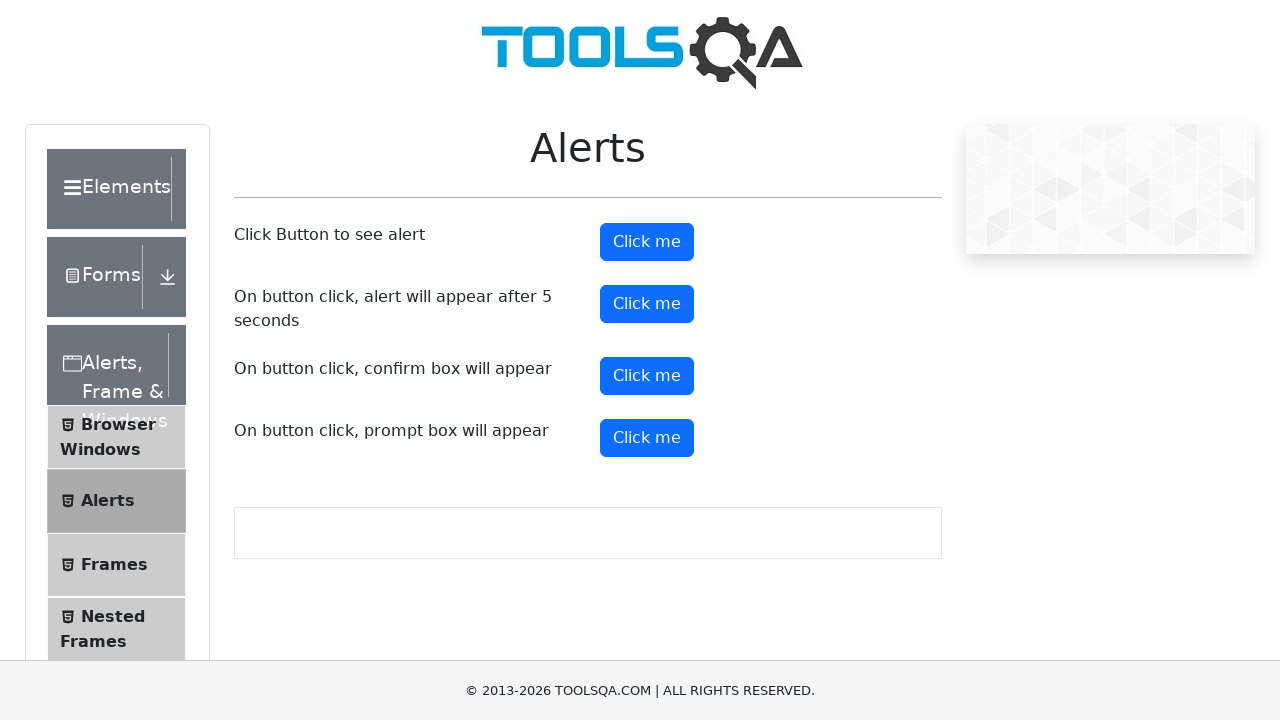

Clicked prompt button to trigger alert at (647, 438) on #promtButton
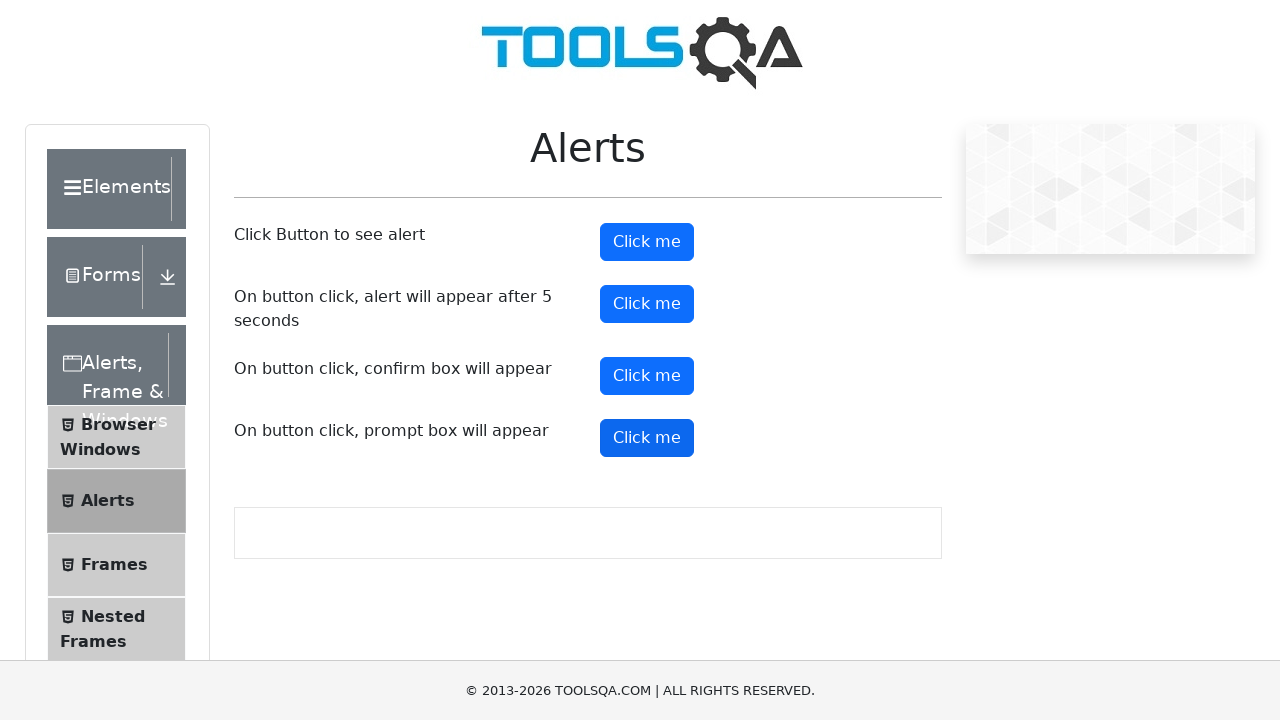

Set up dialog handler to accept prompt with 'Pratik'
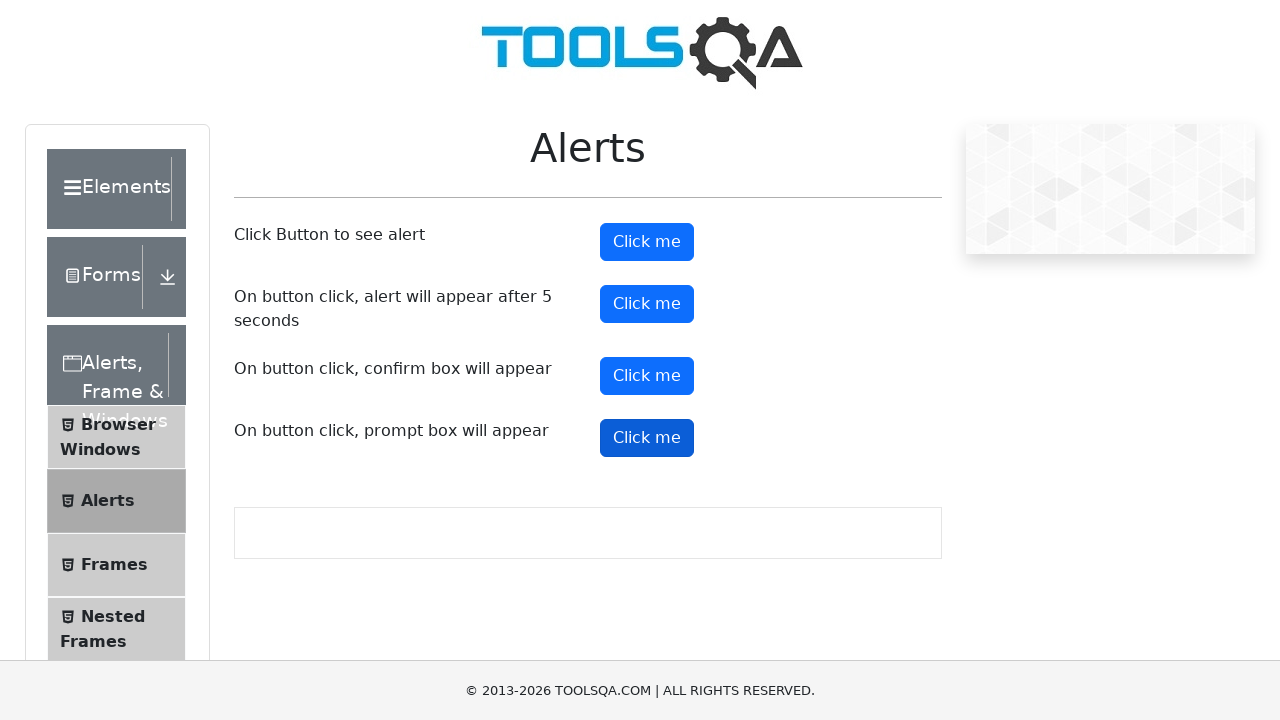

Clicked prompt button to trigger prompt alert at (647, 438) on #promtButton
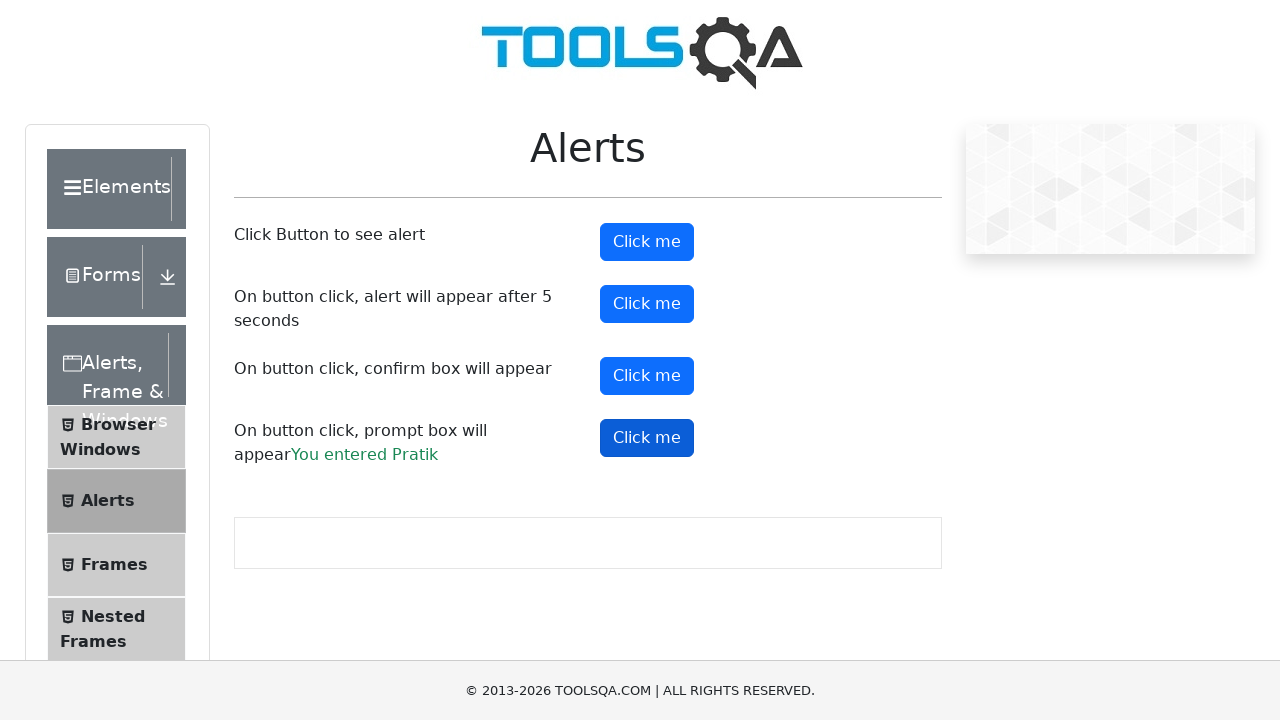

Waited for prompt dialog to be handled
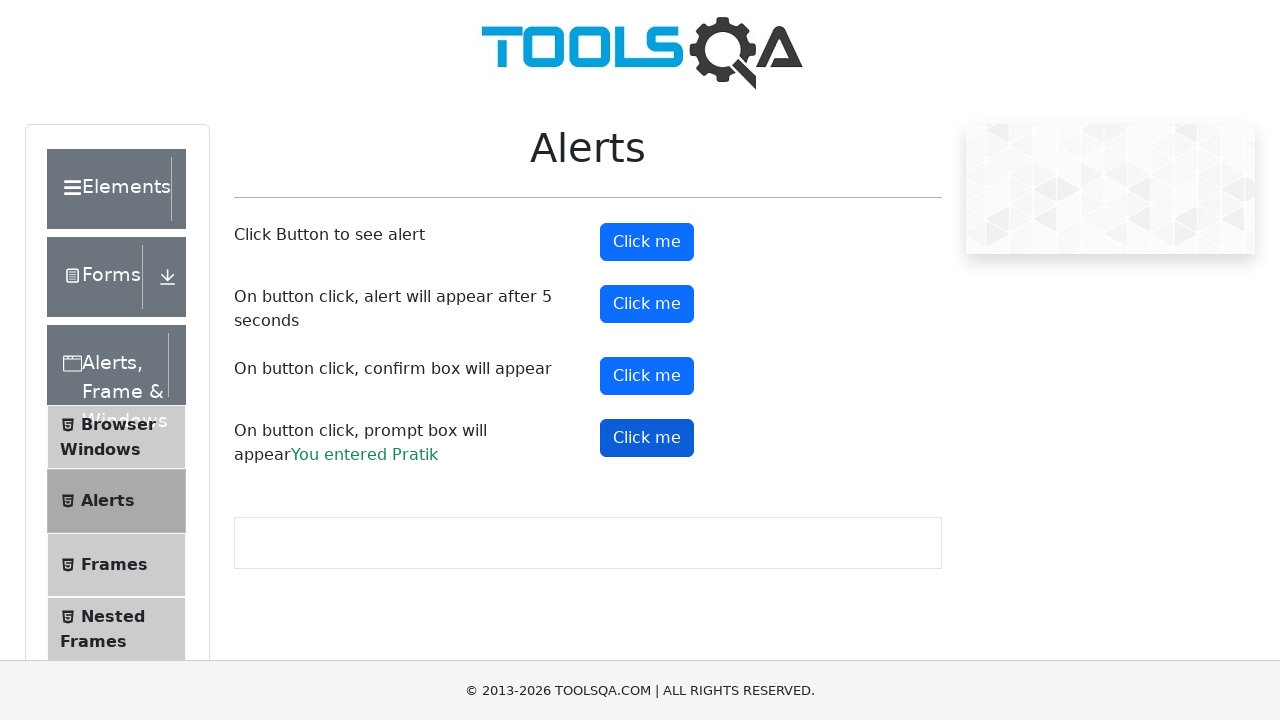

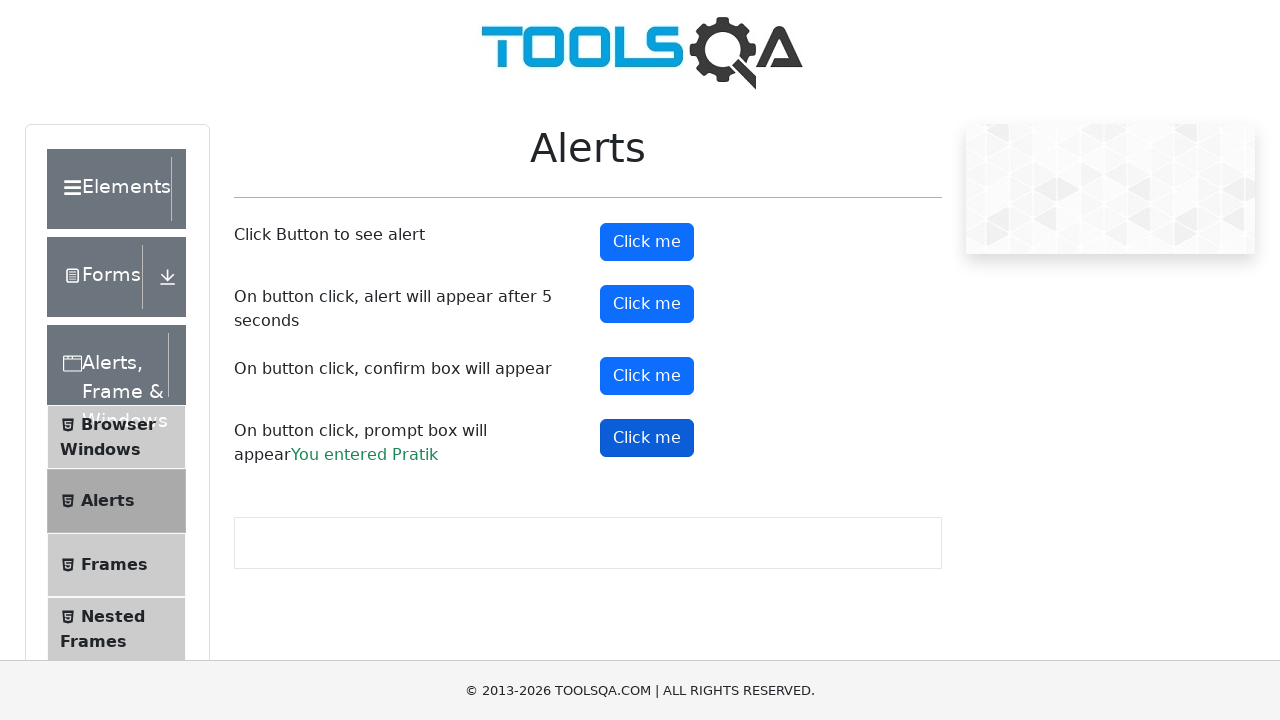